Opens the RedBus website homepage and verifies it loads successfully

Starting URL: https://www.redbus.in/

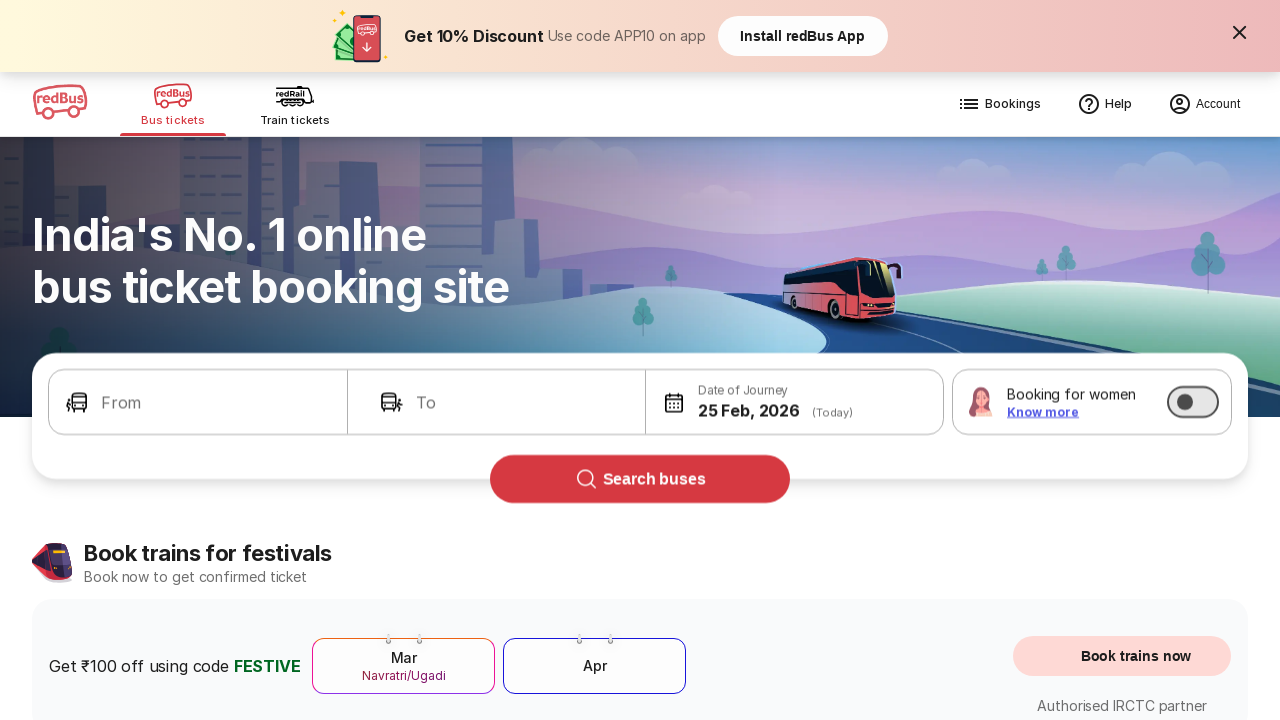

RedBus homepage loaded successfully and network is idle
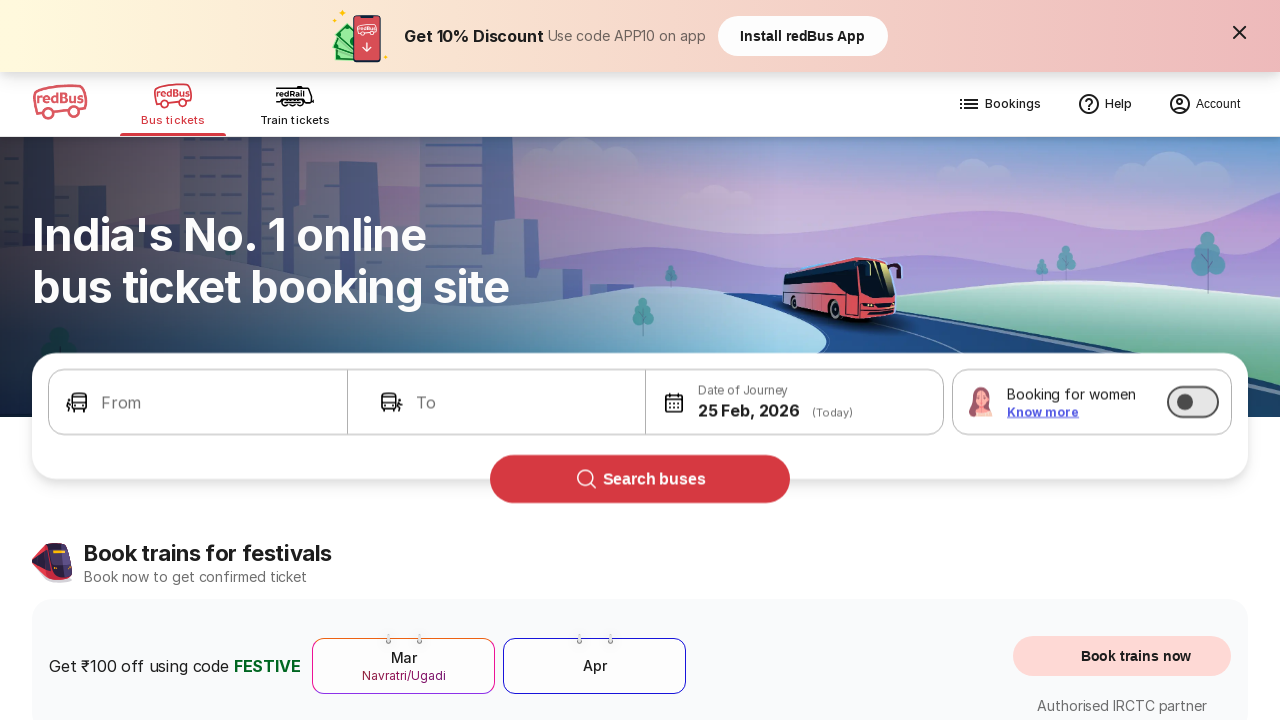

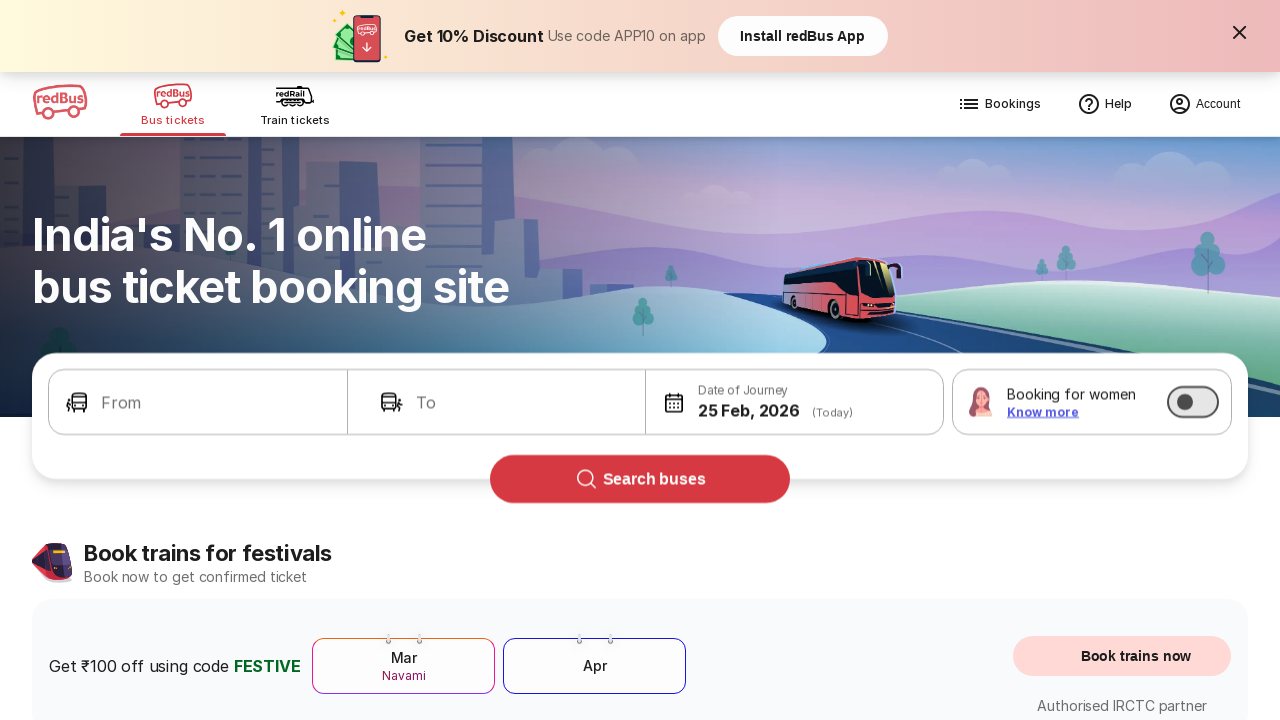